Opens the VCTC Pune website in Chrome browser and maximizes the window to verify the site loads correctly.

Starting URL: https://vctcpune.com/

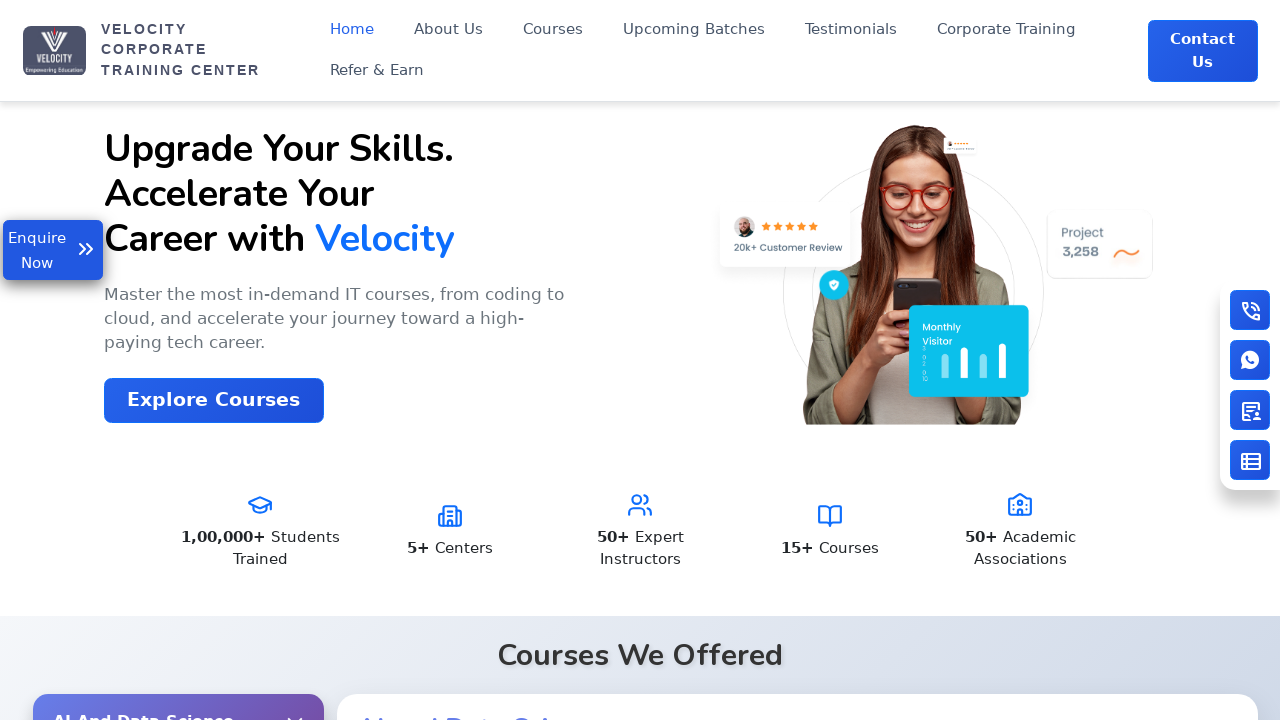

Set viewport size to 1920x1080 to maximize window
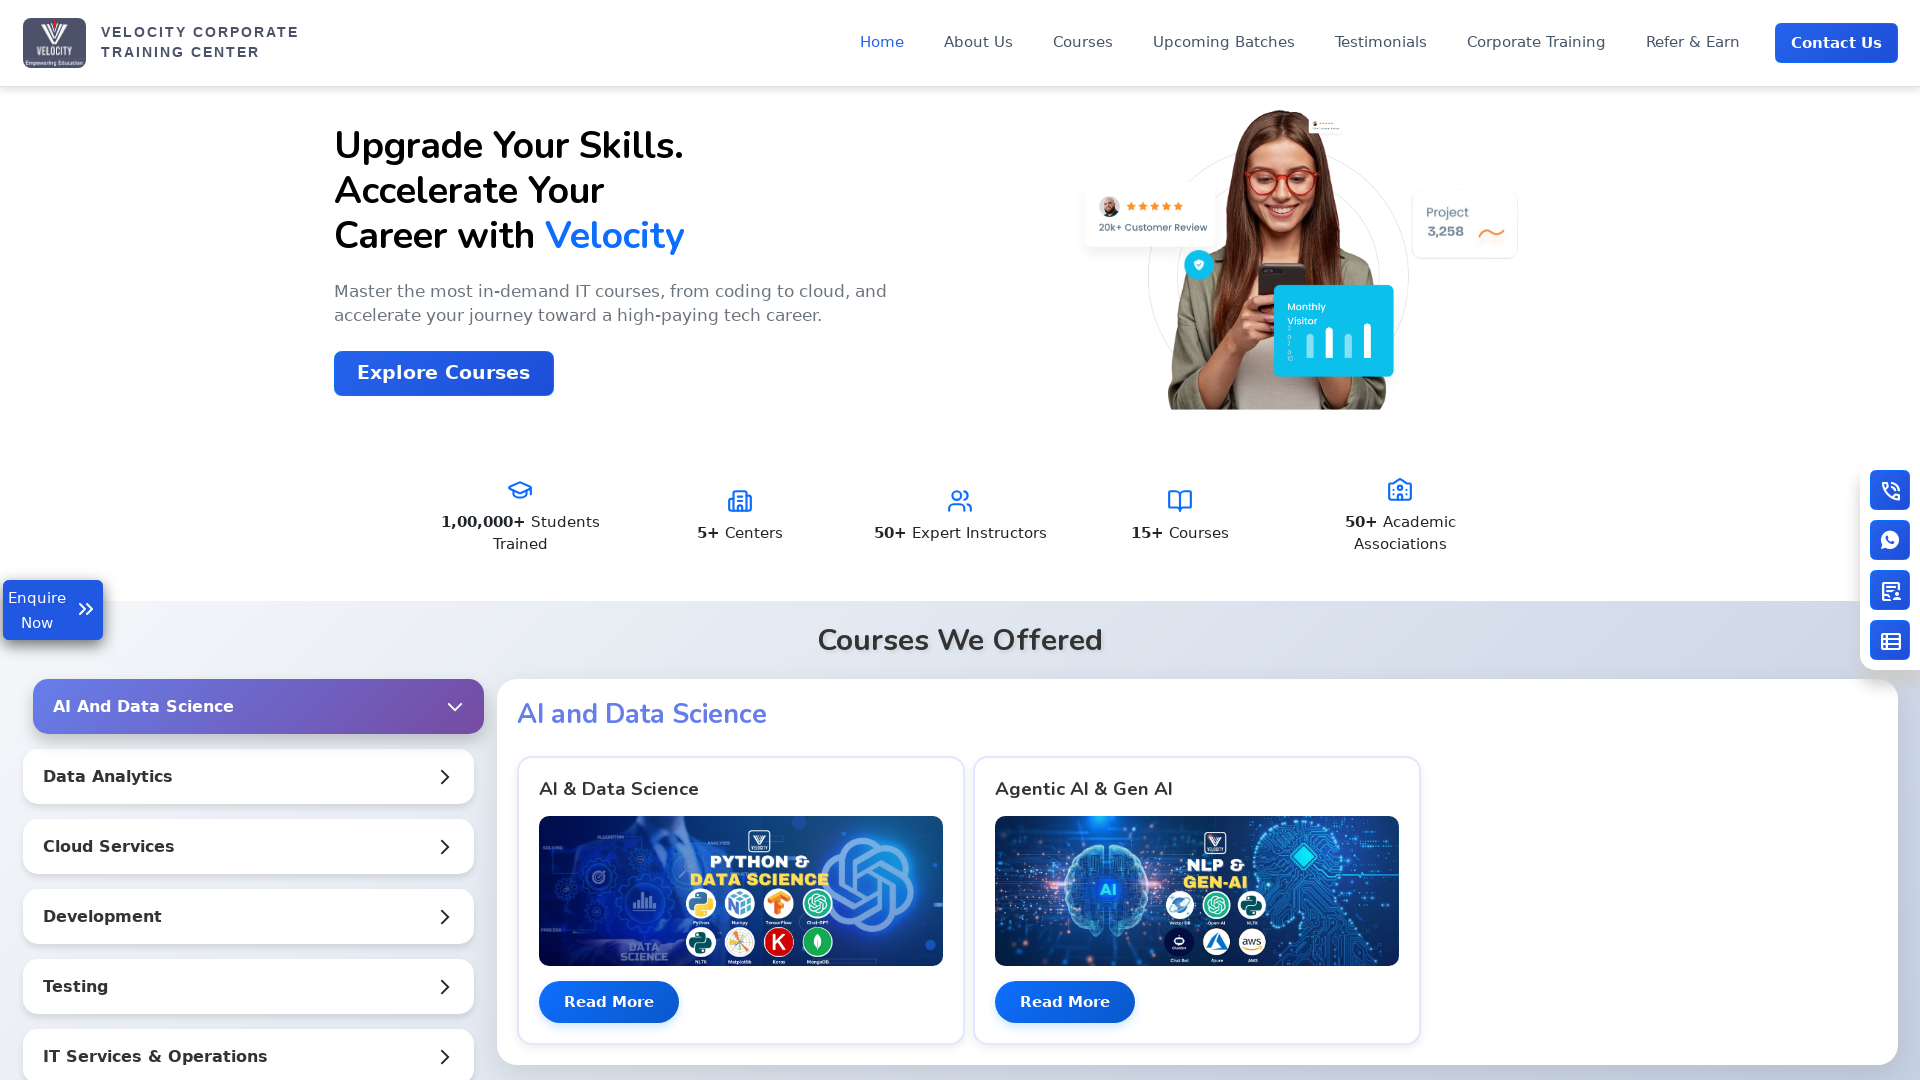

Waited for page DOM to fully load
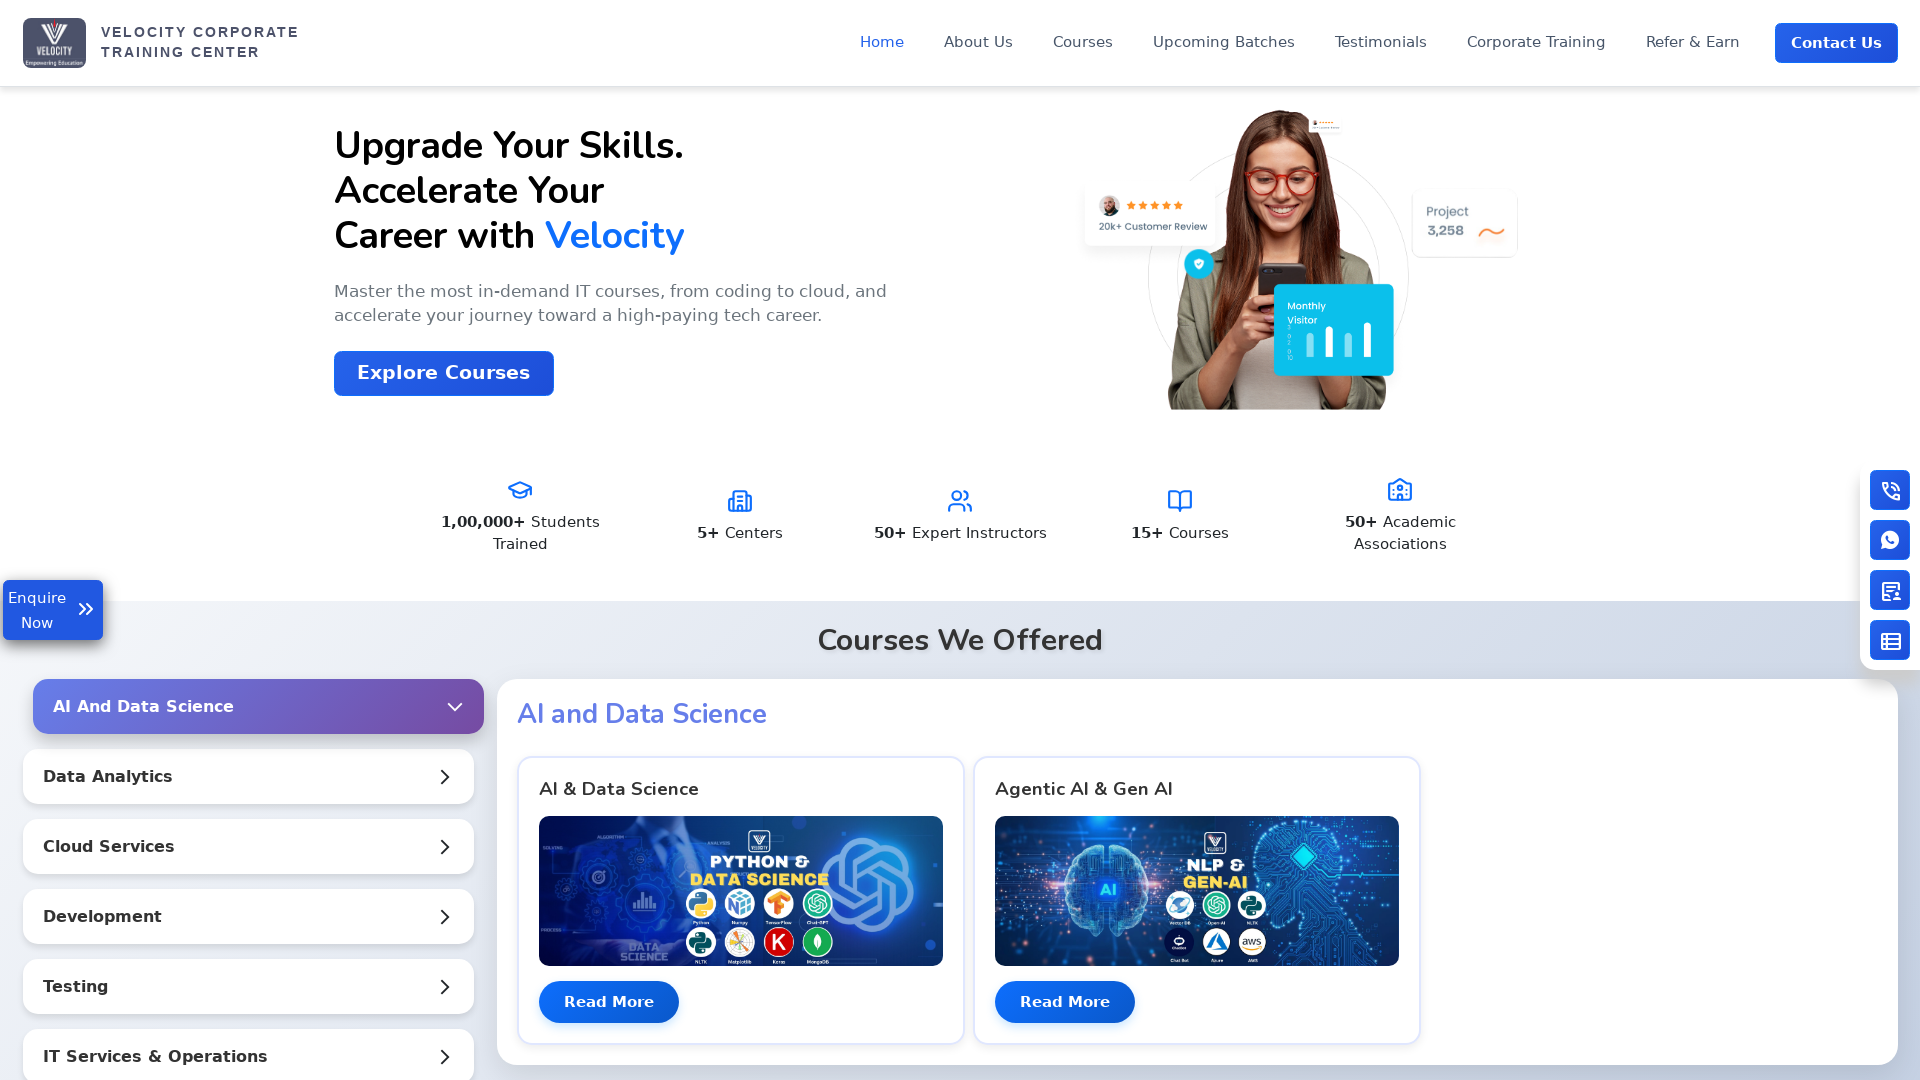

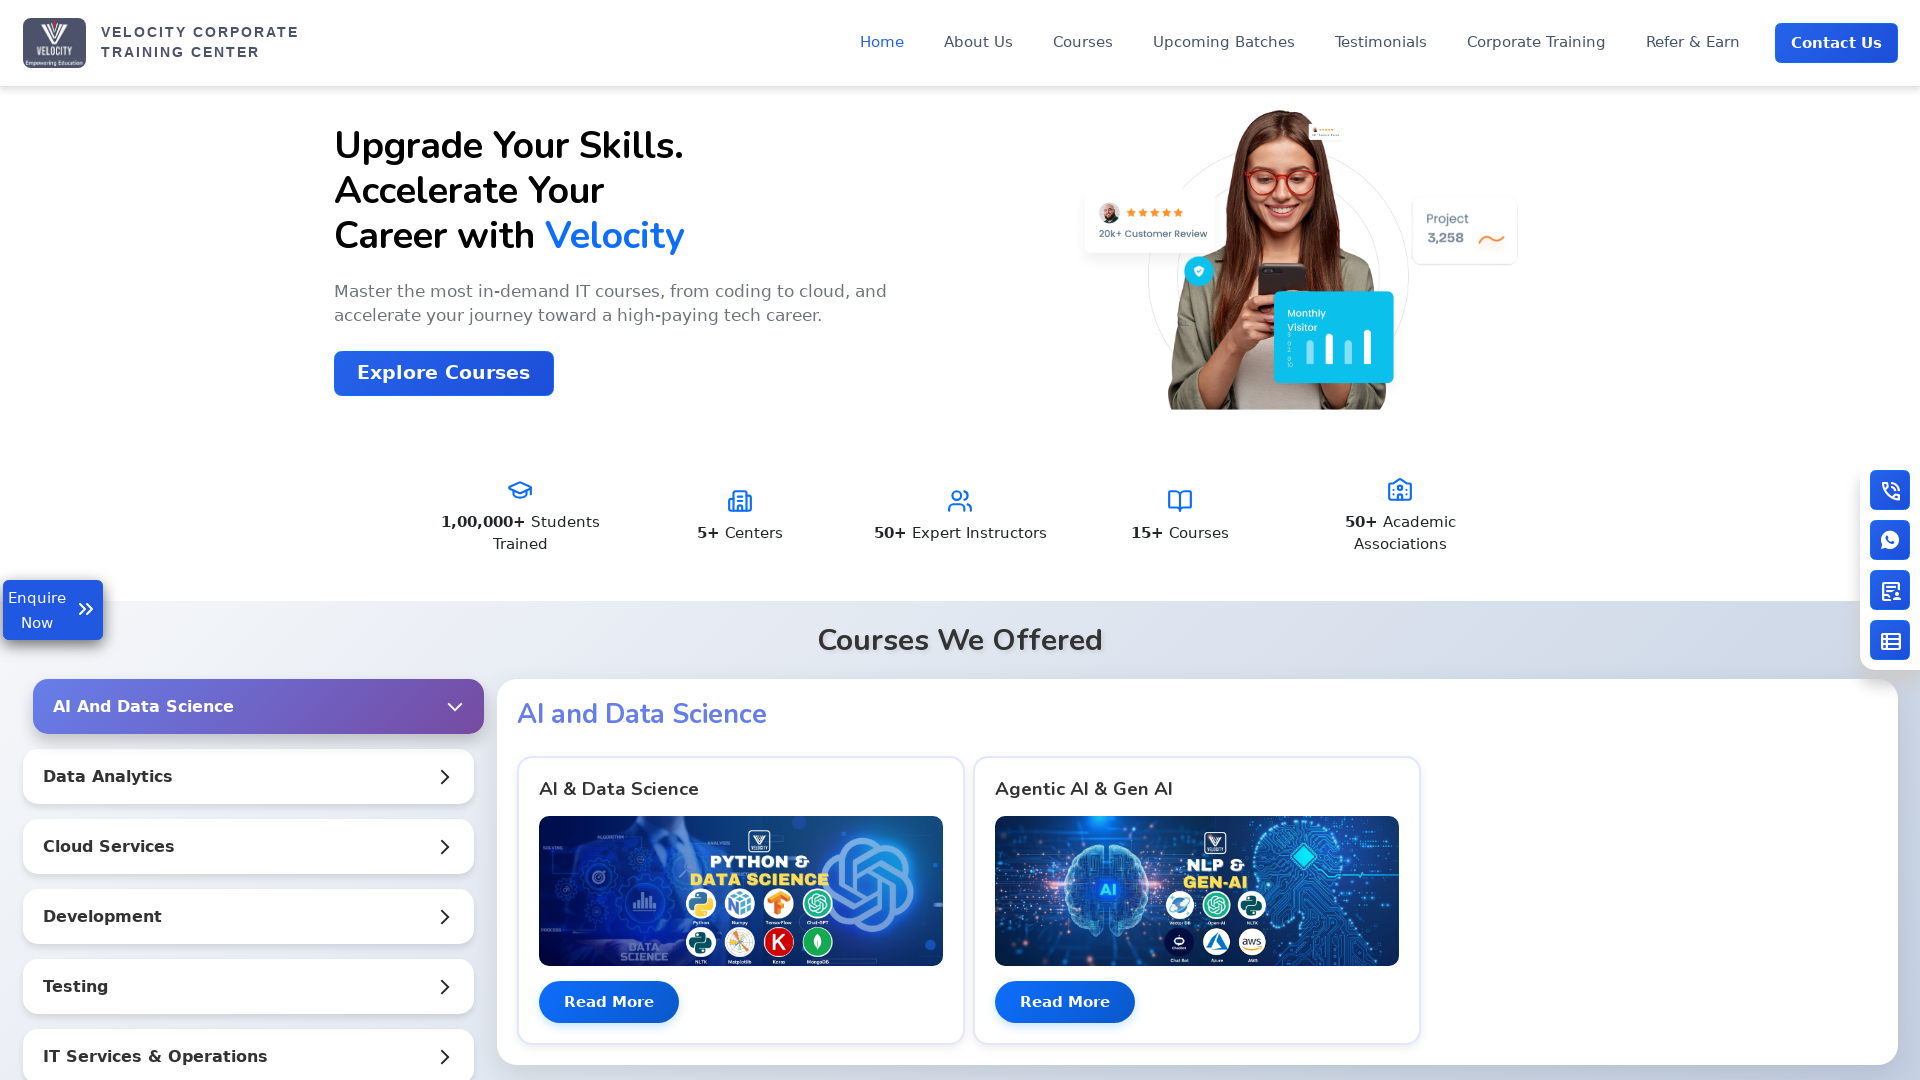